Tests that the Clear completed button appears when an item is marked complete

Starting URL: https://demo.playwright.dev/todomvc

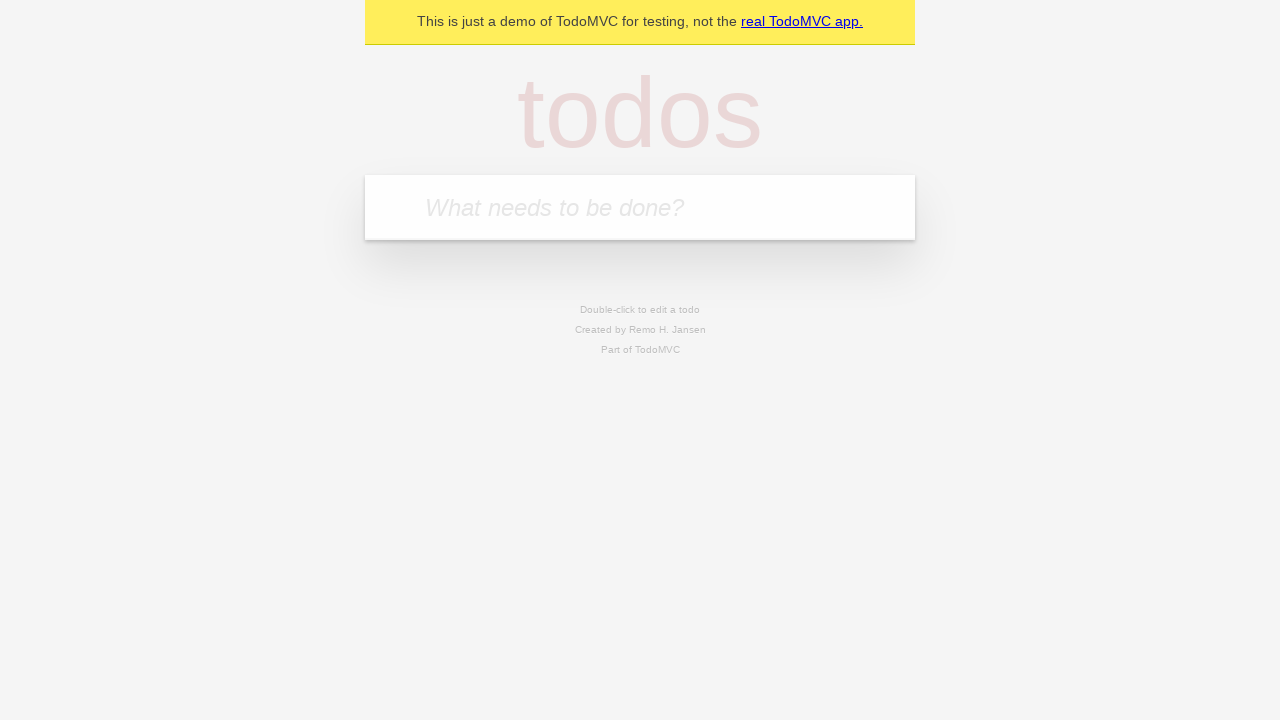

Filled todo input with 'buy some cheese' on internal:attr=[placeholder="What needs to be done?"i]
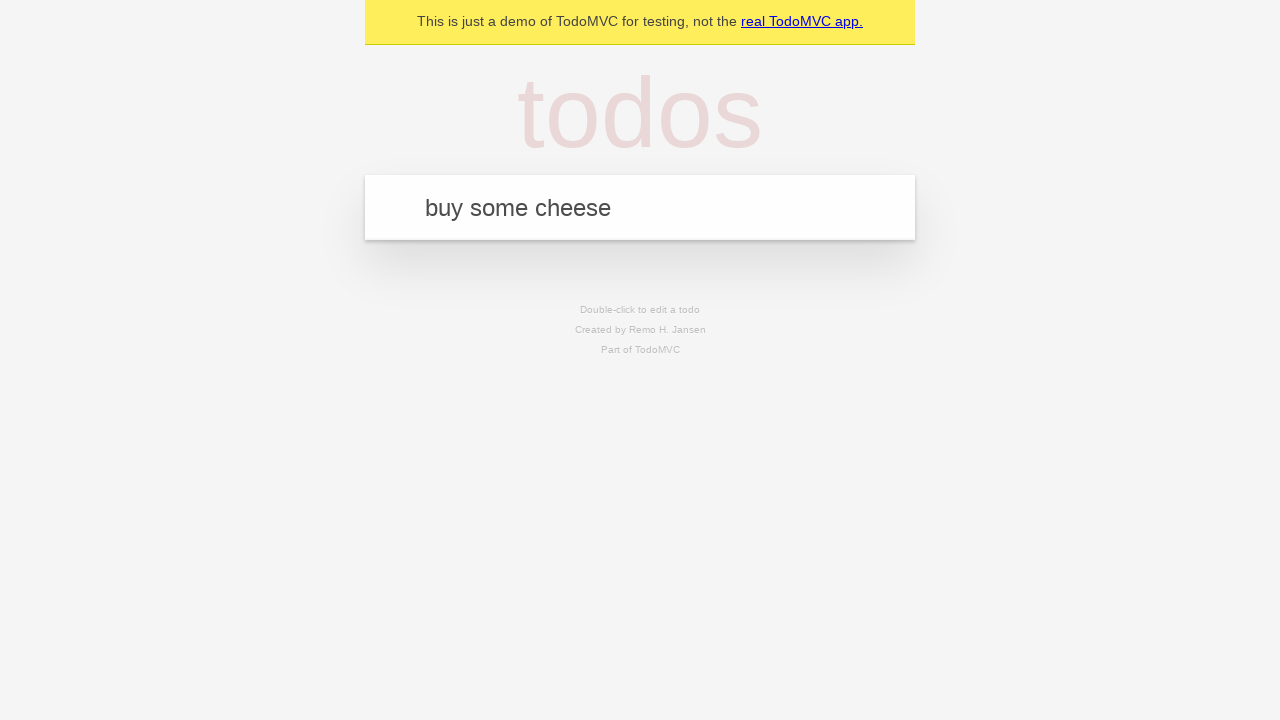

Pressed Enter to add first todo item on internal:attr=[placeholder="What needs to be done?"i]
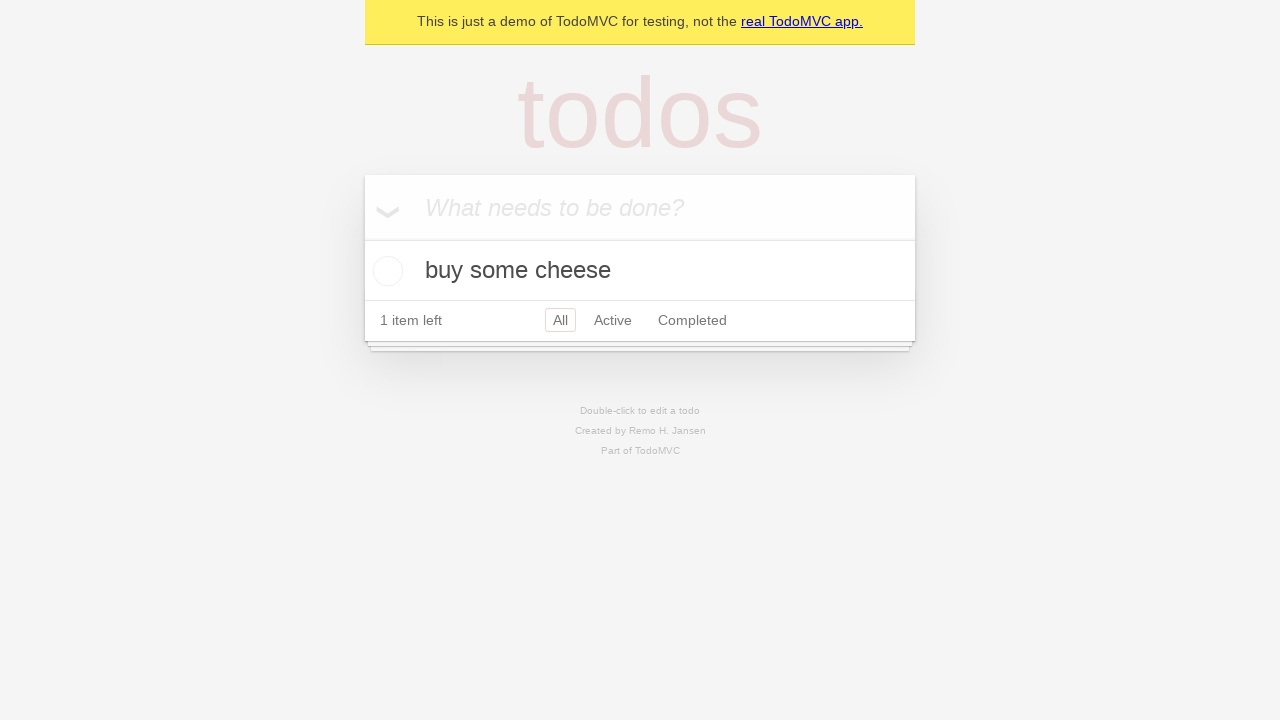

Filled todo input with 'feed the cat' on internal:attr=[placeholder="What needs to be done?"i]
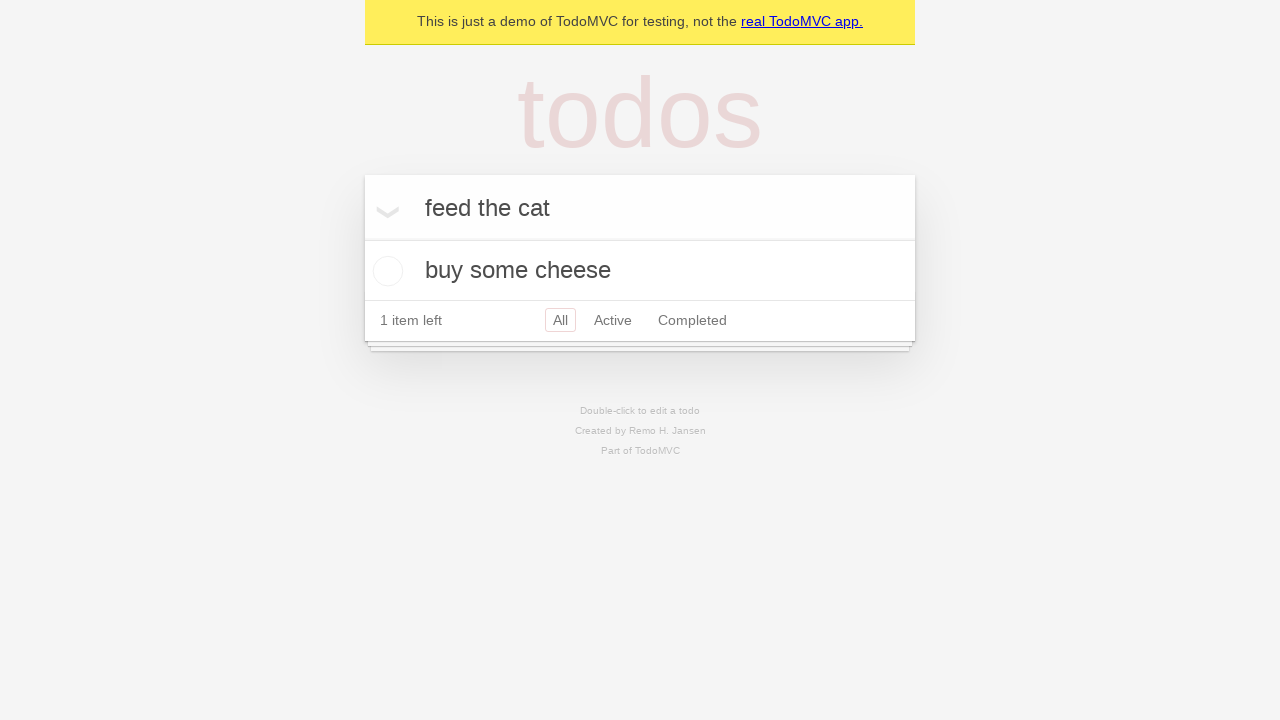

Pressed Enter to add second todo item on internal:attr=[placeholder="What needs to be done?"i]
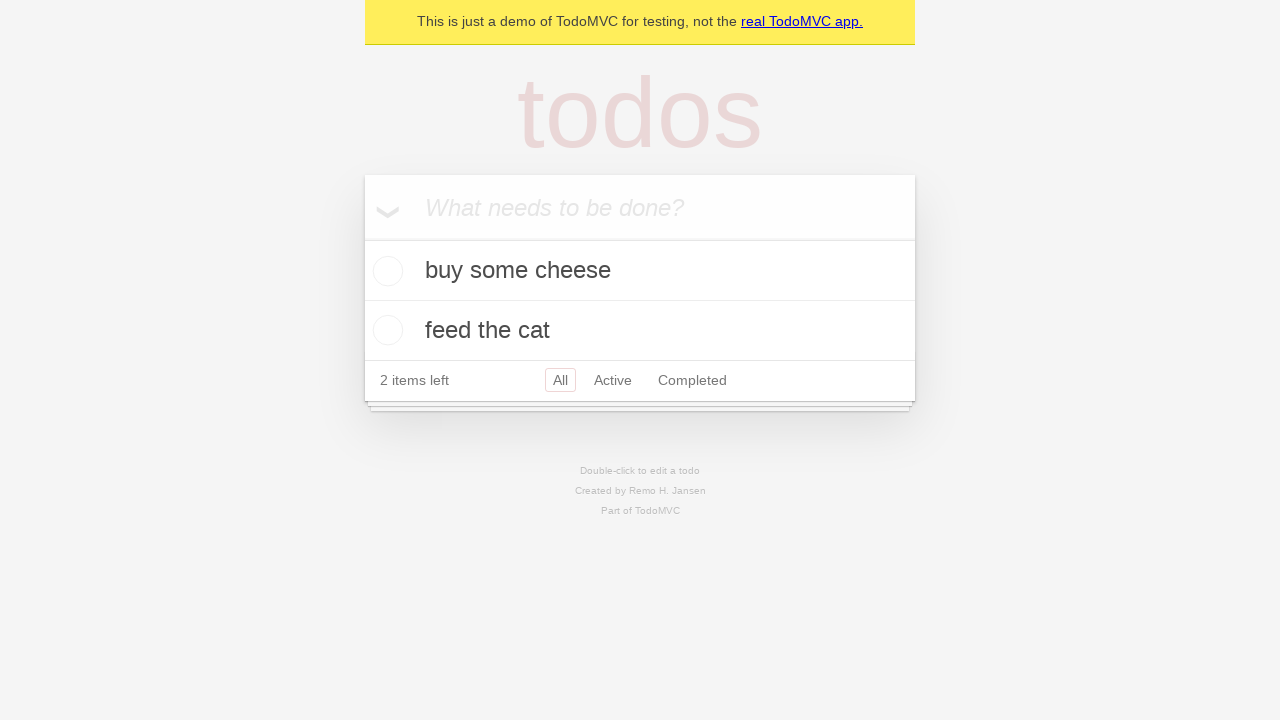

Filled todo input with 'book a doctors appointment' on internal:attr=[placeholder="What needs to be done?"i]
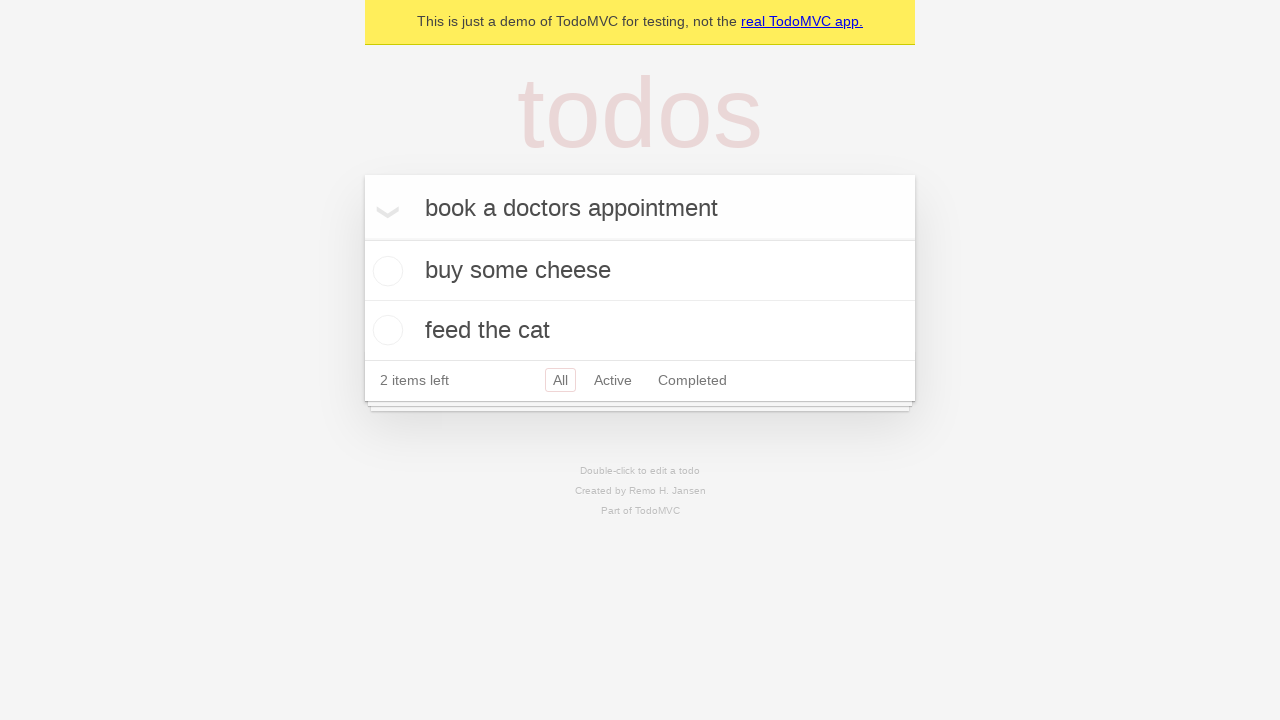

Pressed Enter to add third todo item on internal:attr=[placeholder="What needs to be done?"i]
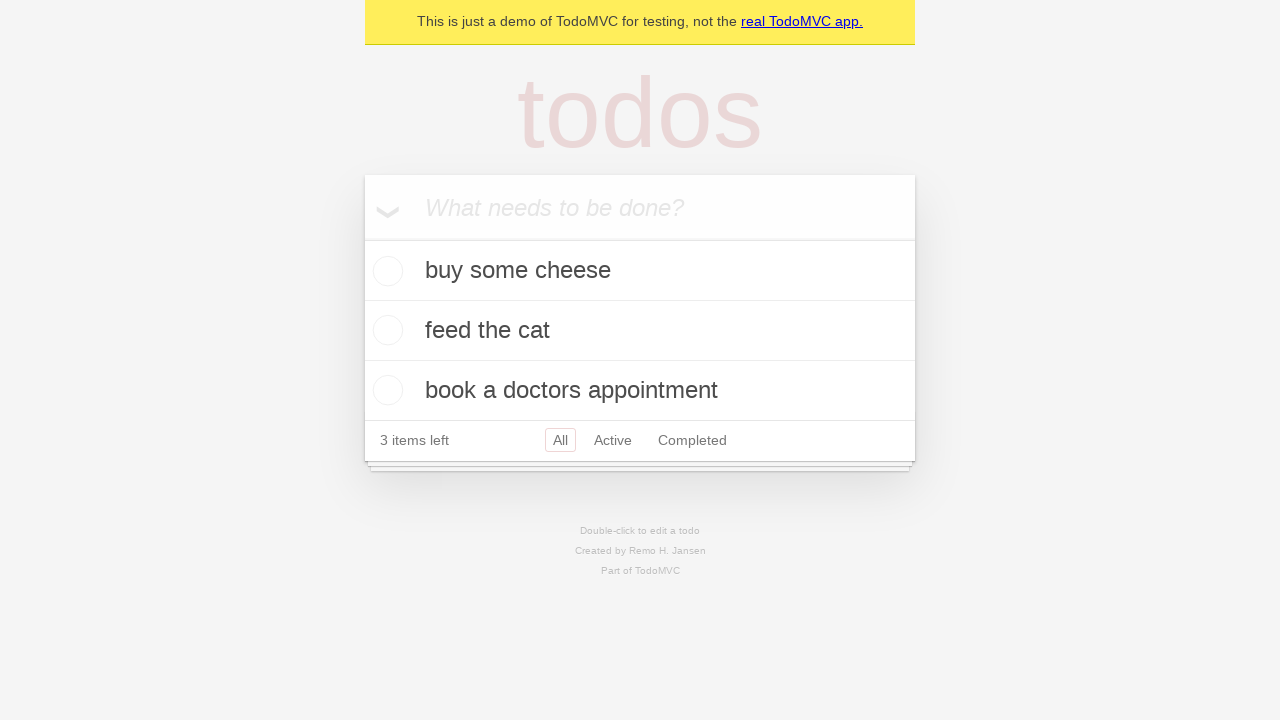

Checked the first todo item, Clear completed button should now appear at (385, 271) on .todo-list li .toggle >> nth=0
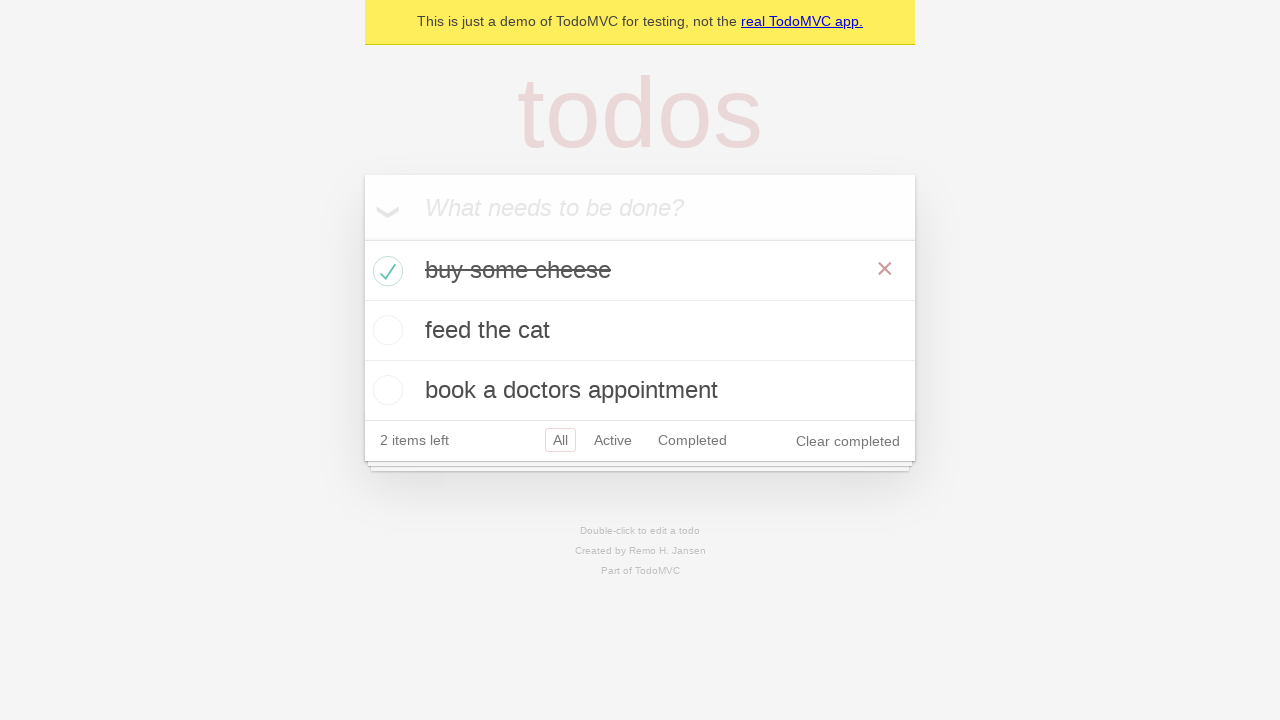

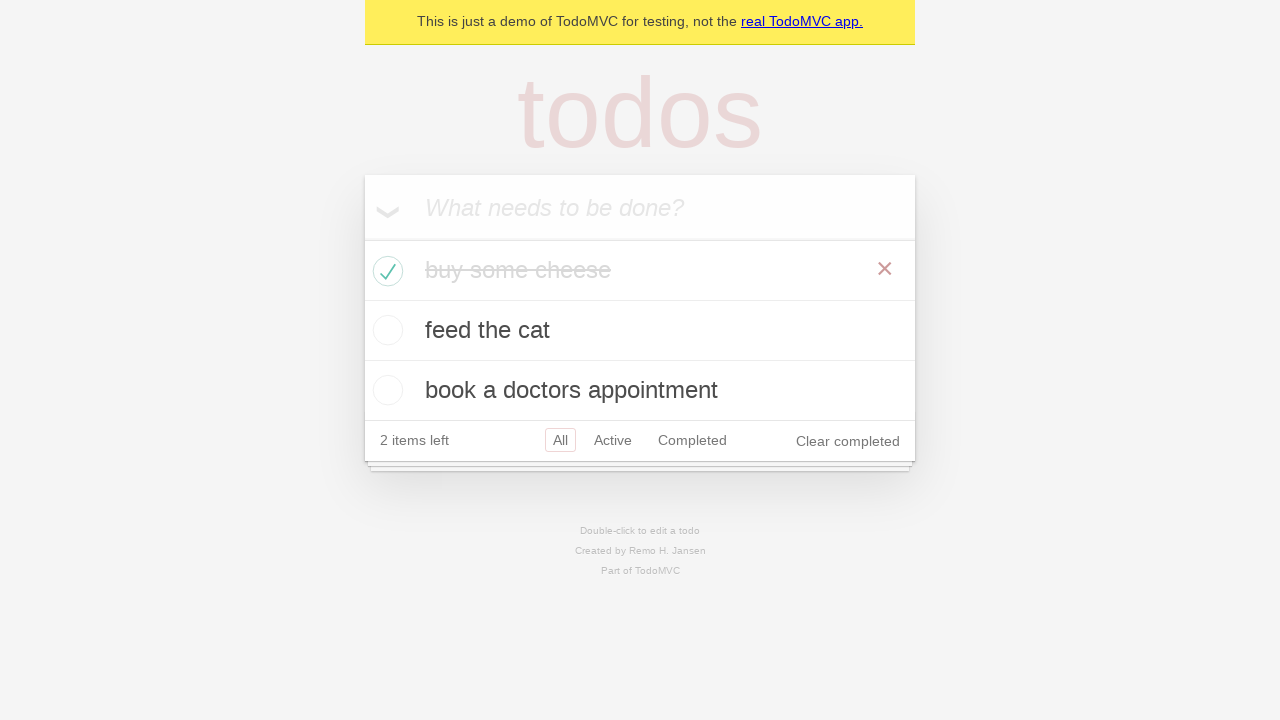